Tests finding and clicking a button element by its tag name on a login page

Starting URL: https://the-internet.herokuapp.com/login

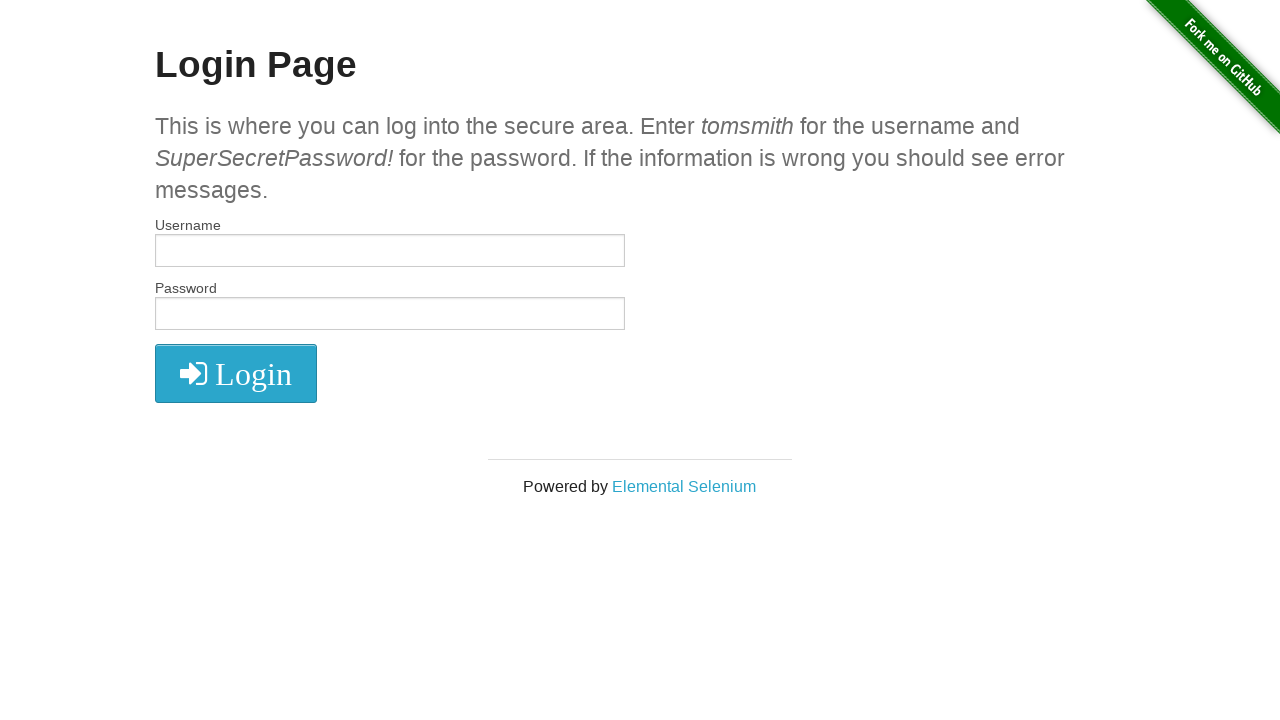

Clicked button element on login page at (236, 373) on button
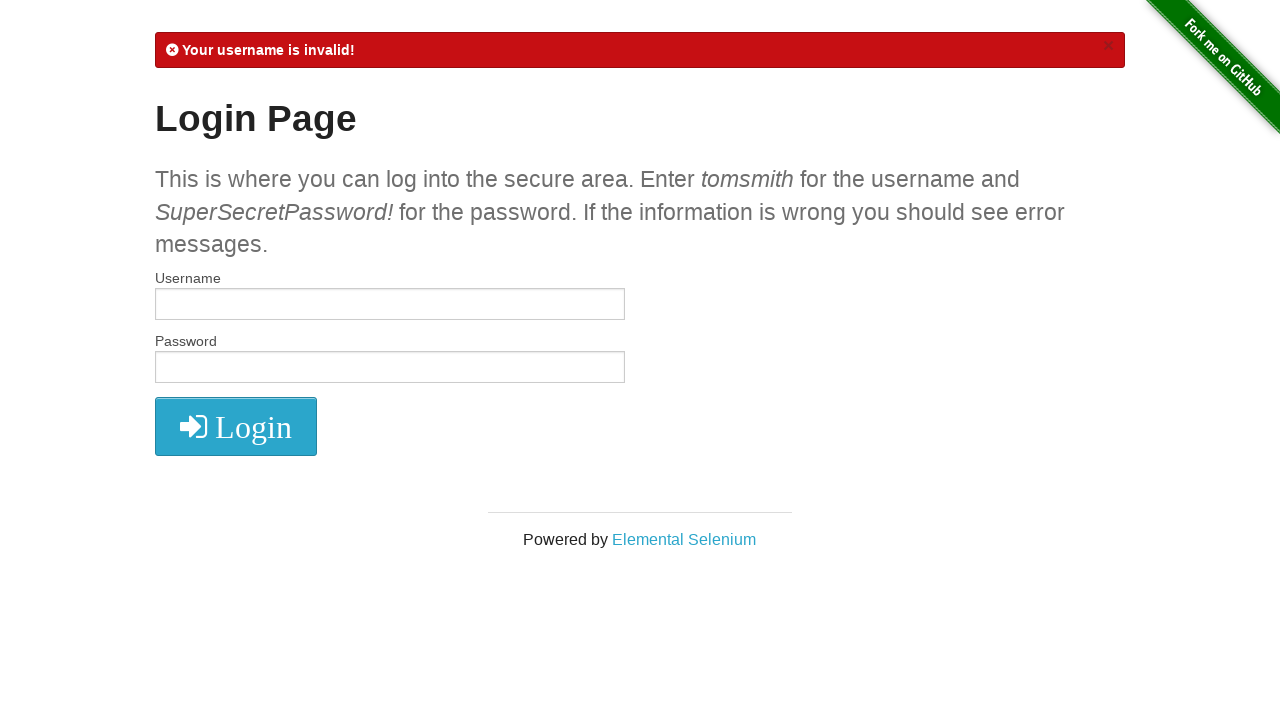

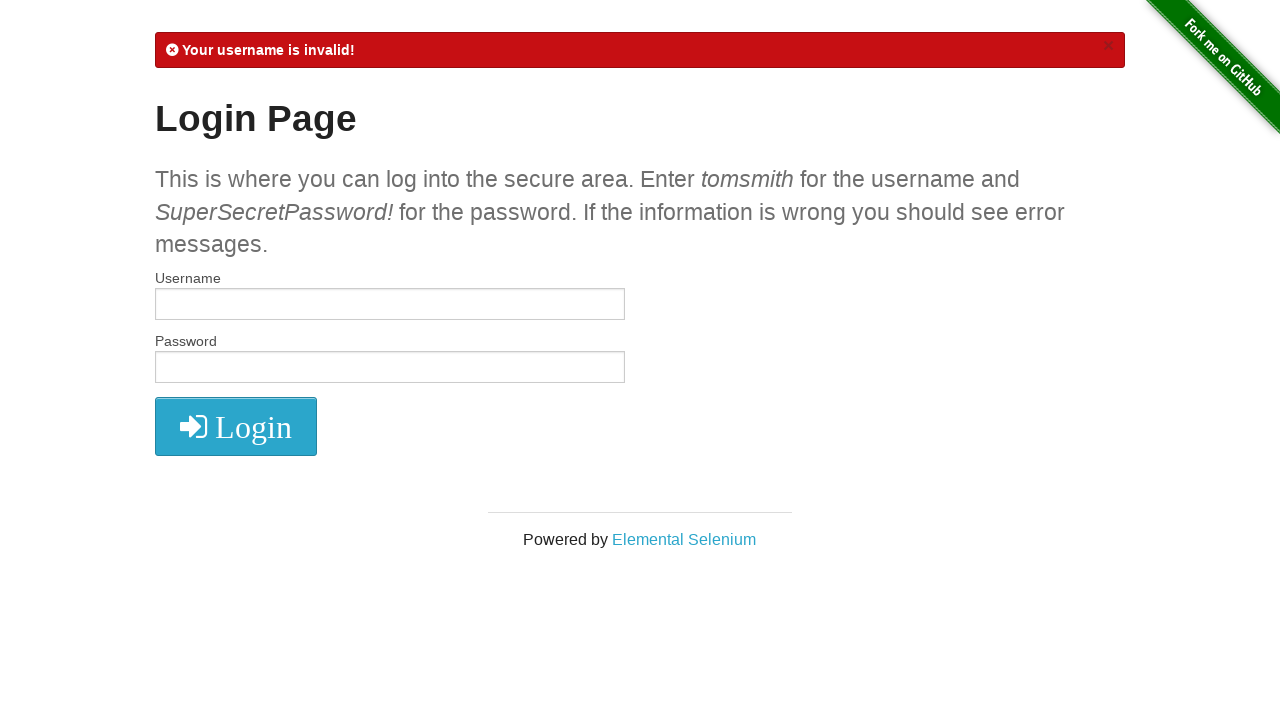